Navigates to Carrefour Argentina's store locations page and verifies that the store location list elements are displayed and contain store information.

Starting URL: https://www.carrefour.com.ar/sucursales

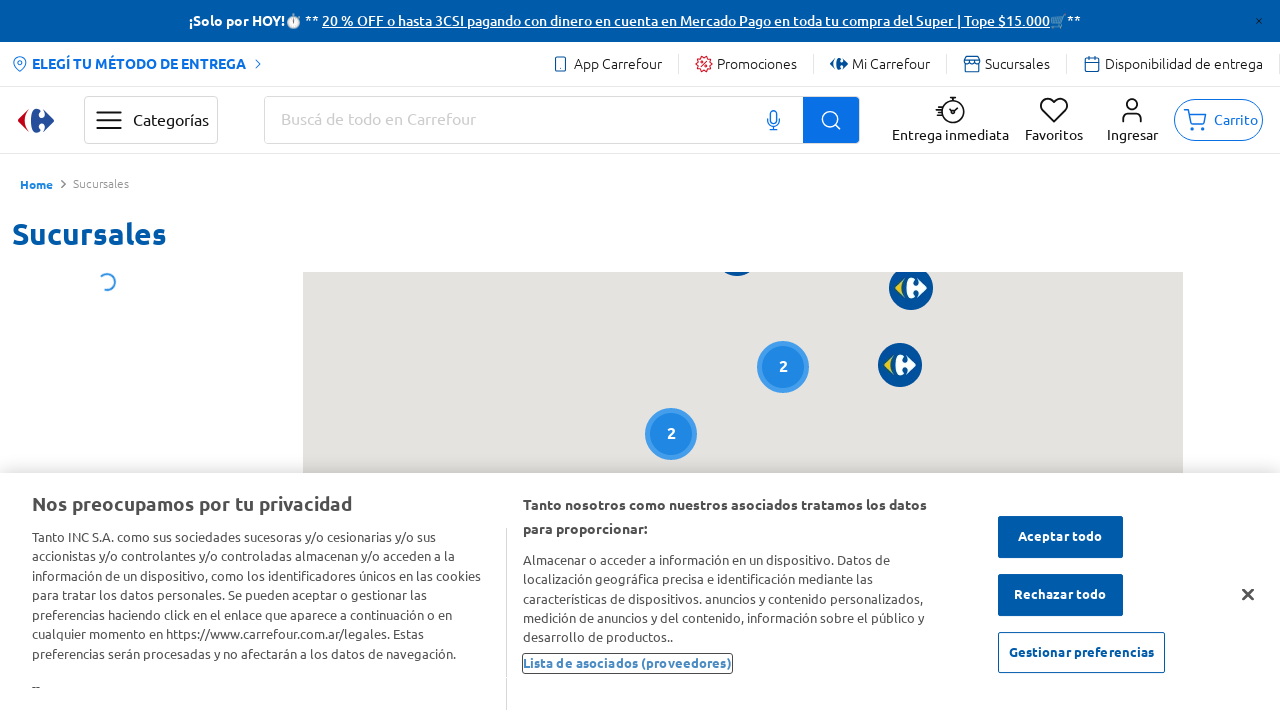

Waited for page load state
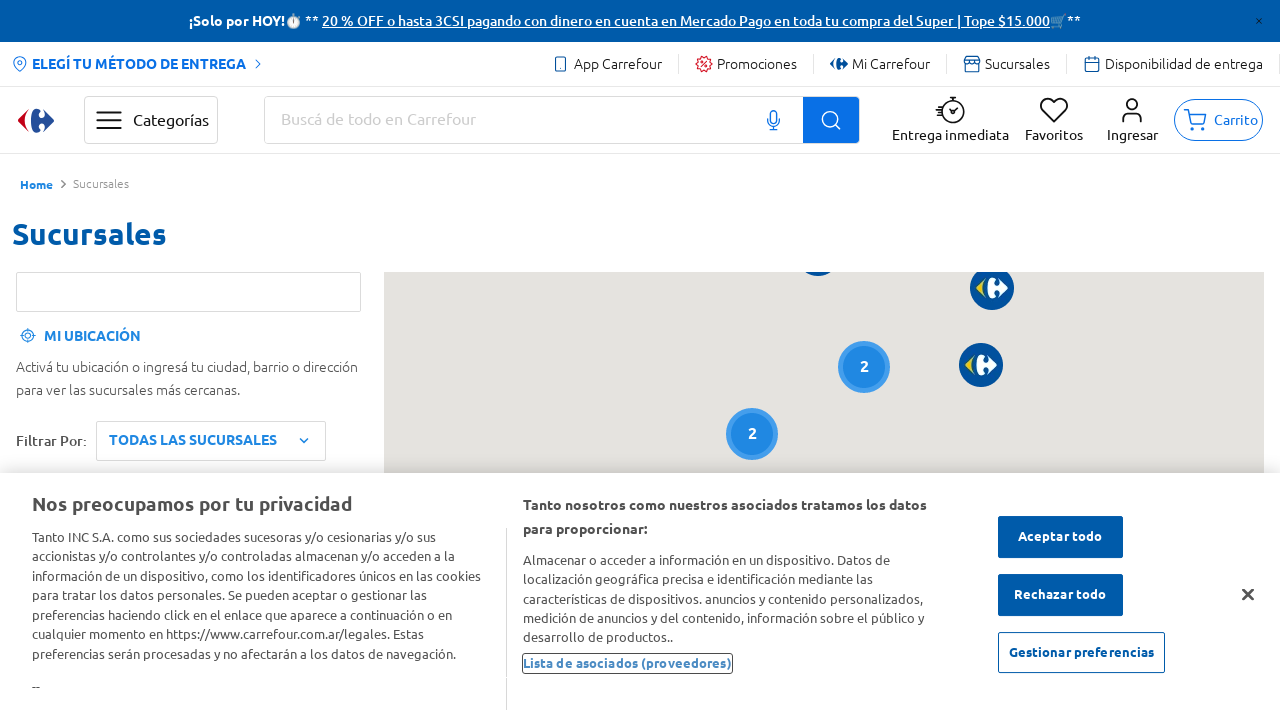

Waited 5 seconds for page to fully render
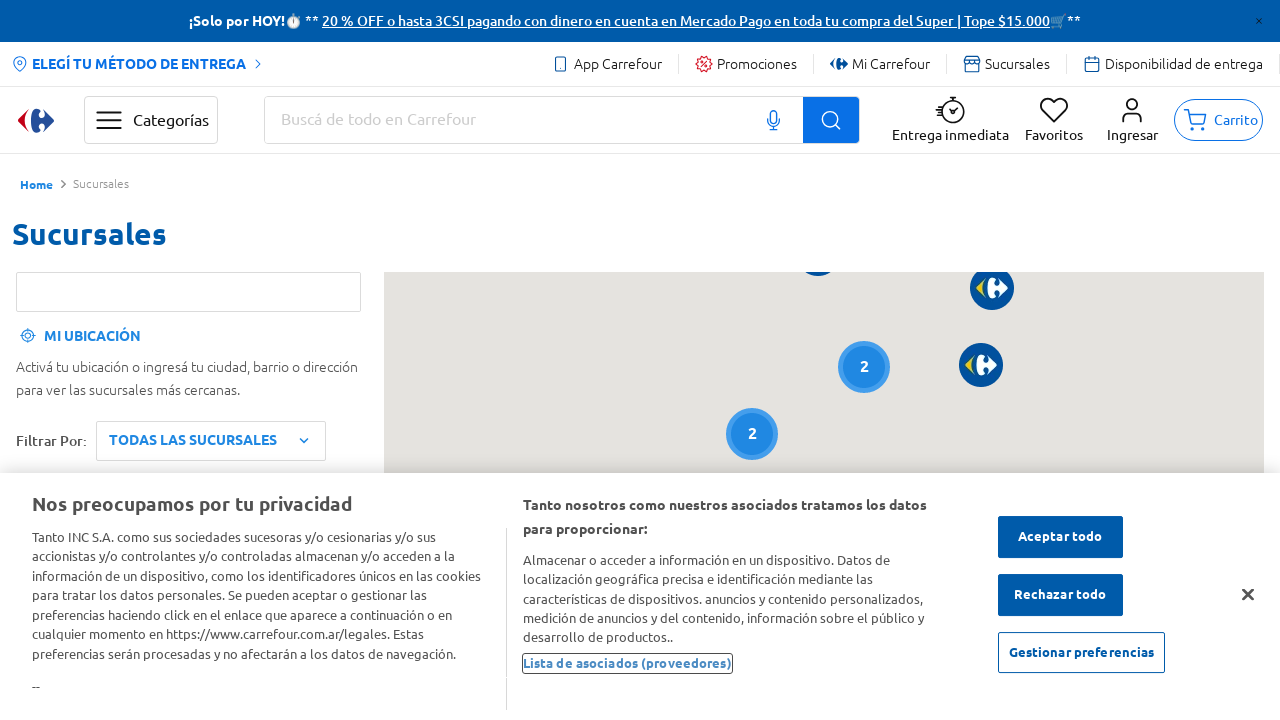

Store locations container loaded
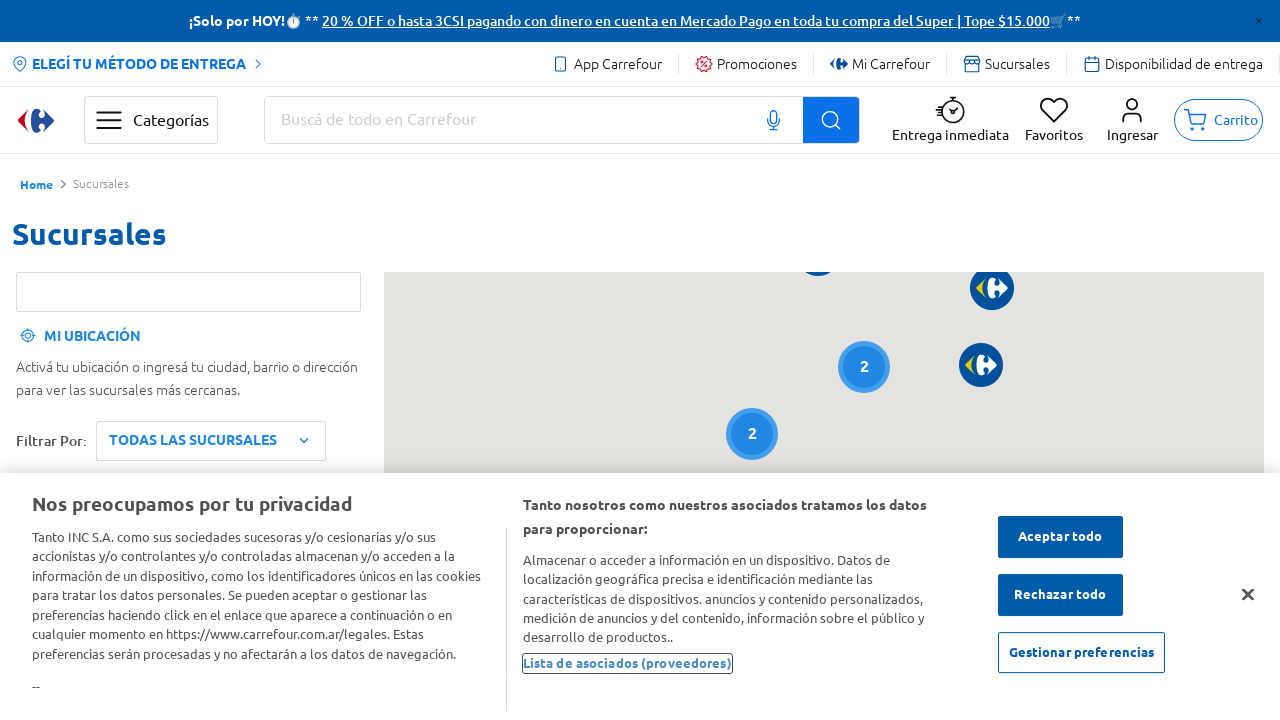

Retrieved all store location list items
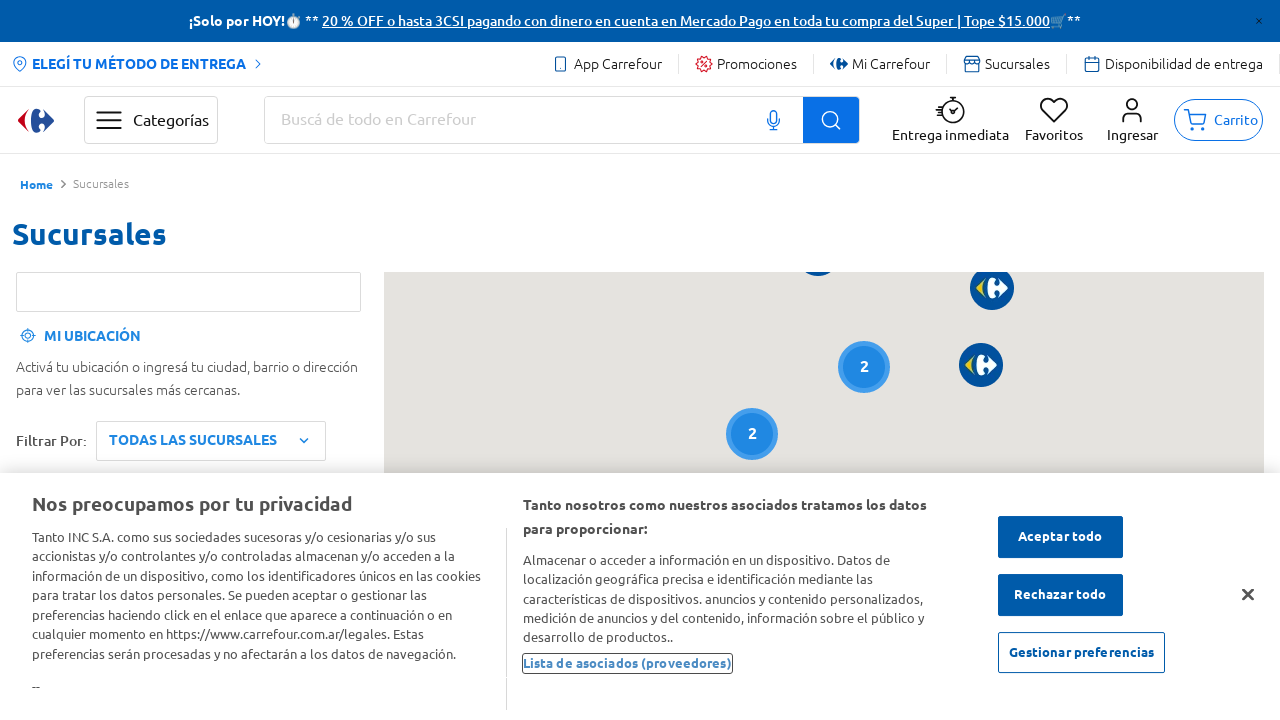

Verified that 680 store locations are displayed on the page
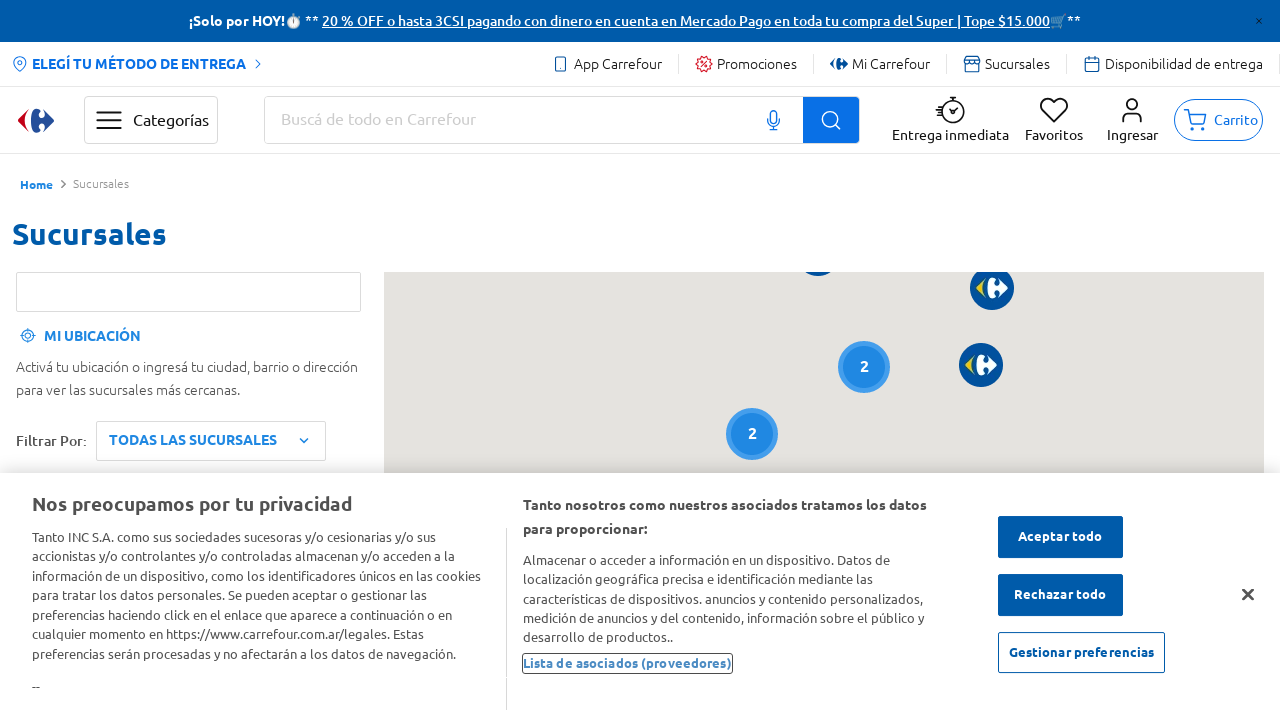

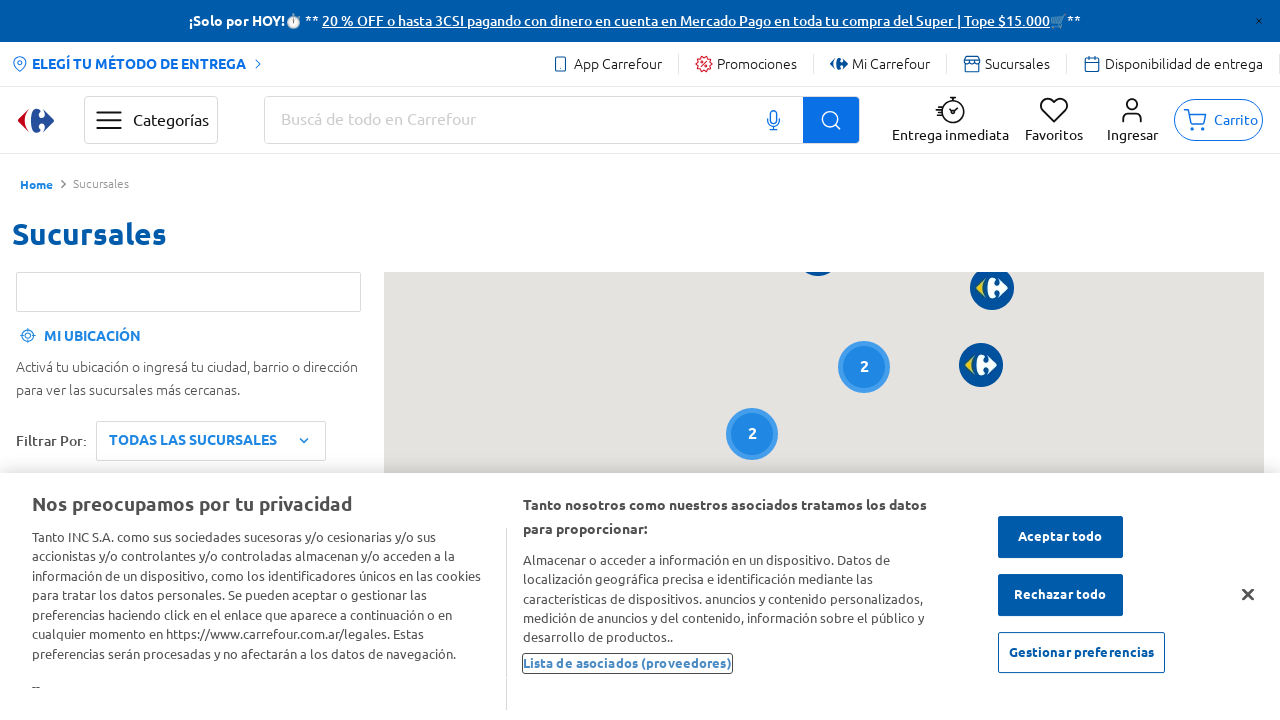